Tests a registration form by filling out first name, last name, username, email, password, phone number, selecting gender, entering date of birth, and selecting department from dropdown.

Starting URL: https://practice.cydeo.com/registration_form

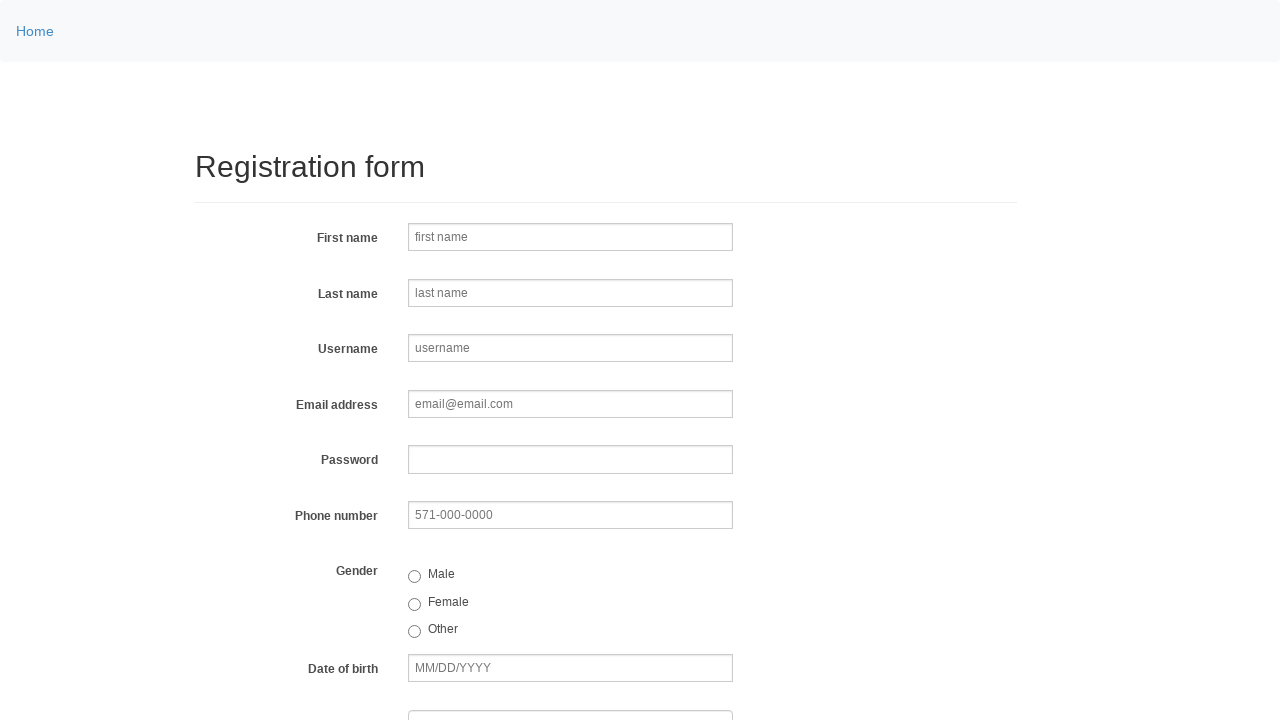

Filled first name field with 'Jennifer' on input[name='firstname']
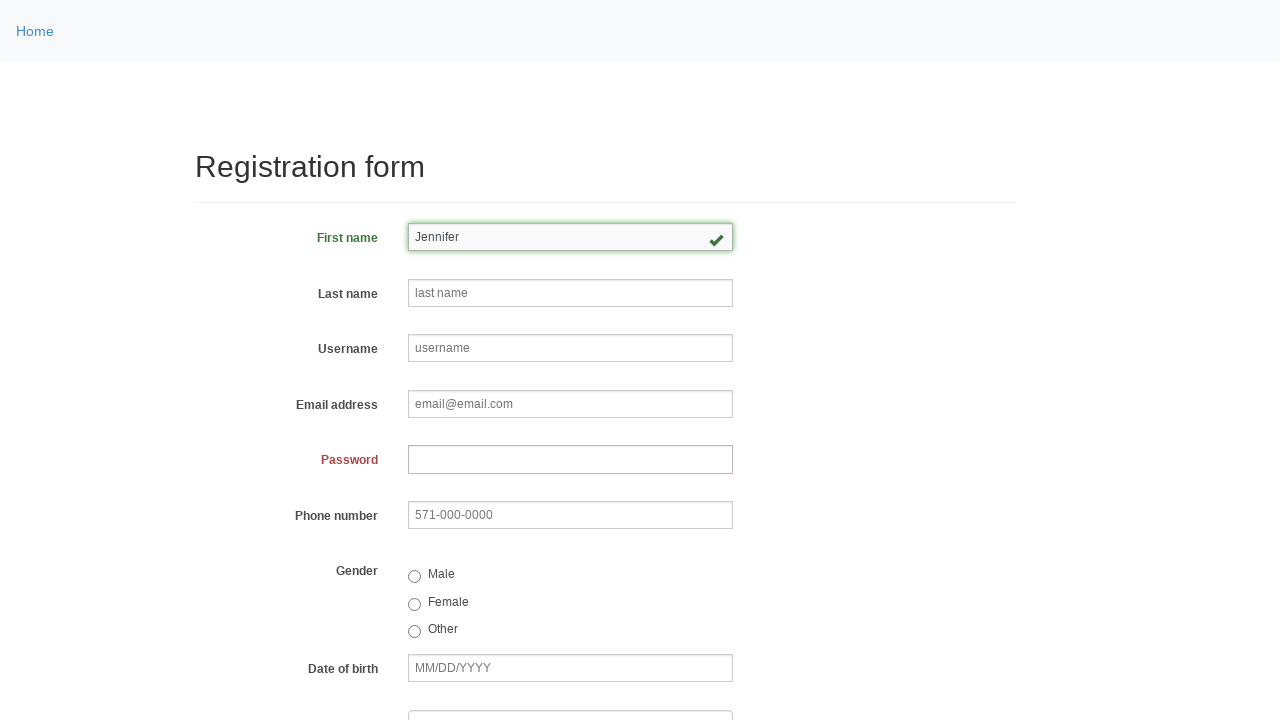

Filled last name field with 'Martinez' on input[name='lastname']
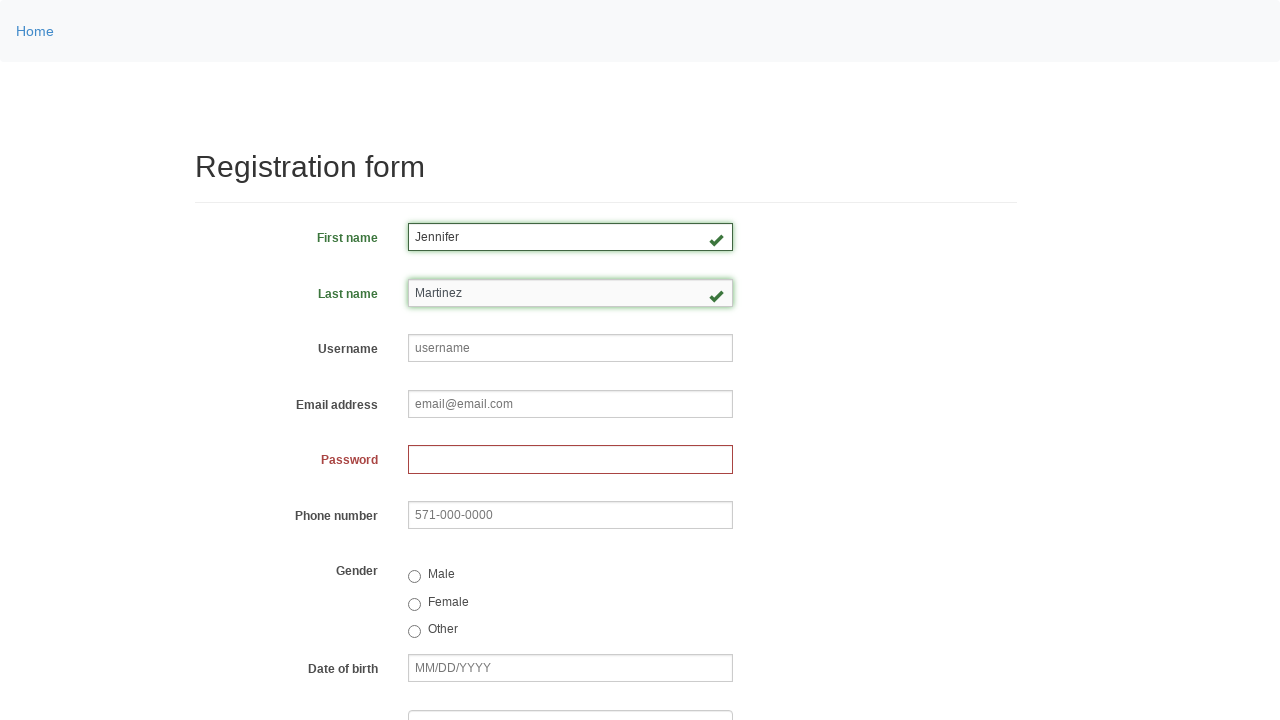

Filled username field with 'helpdesk84723' on input[name='username']
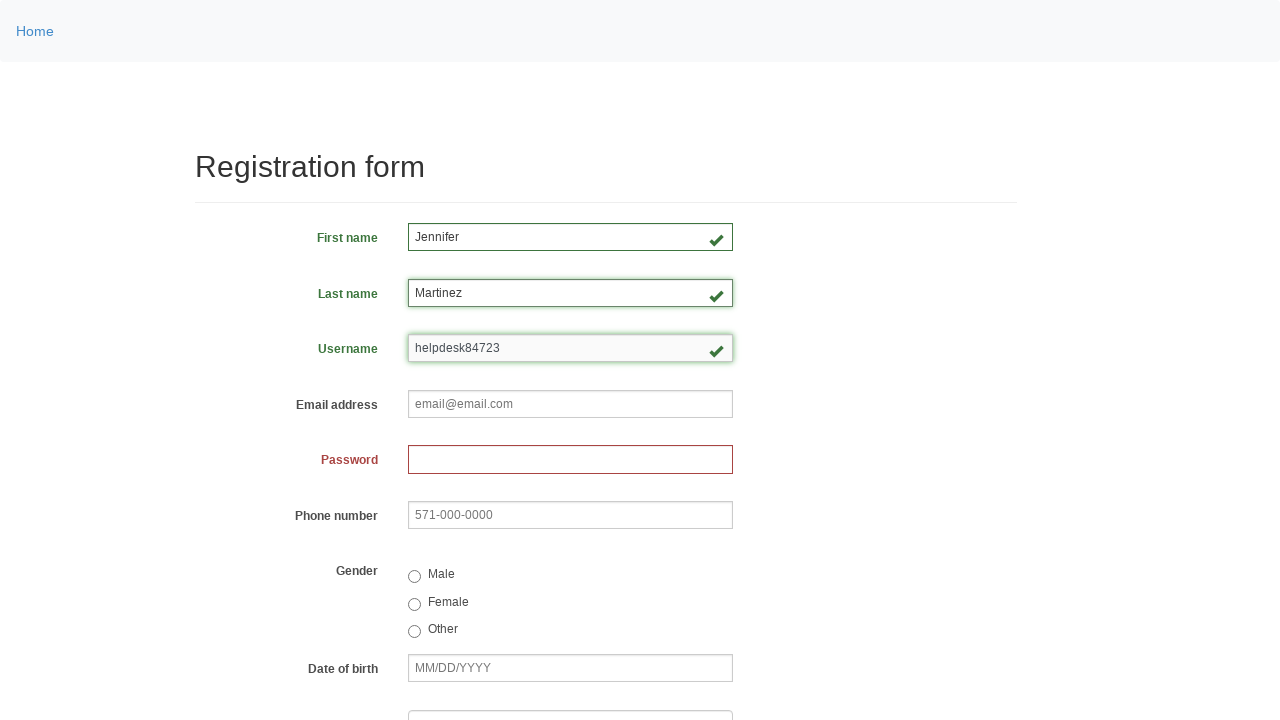

Filled email field with 'helpdesk84723@gmail.com' on input[name='email']
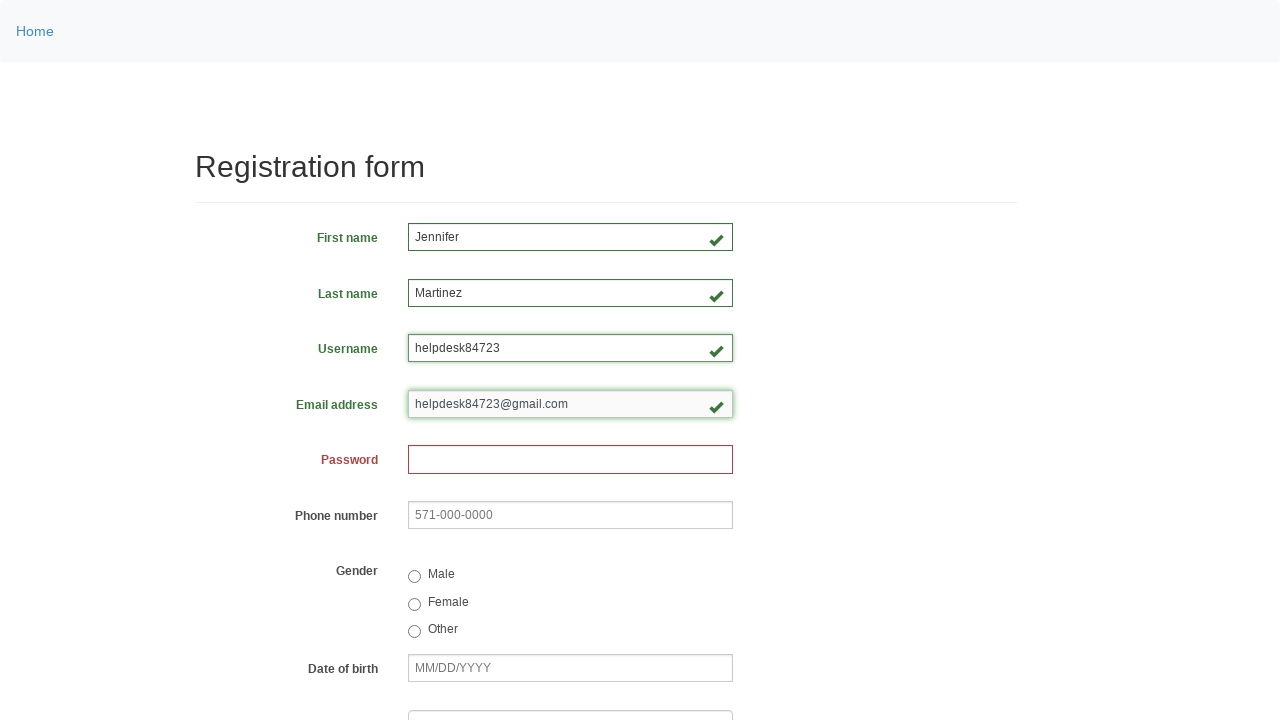

Filled password field with 'SecurePass2024!' on input[name='password']
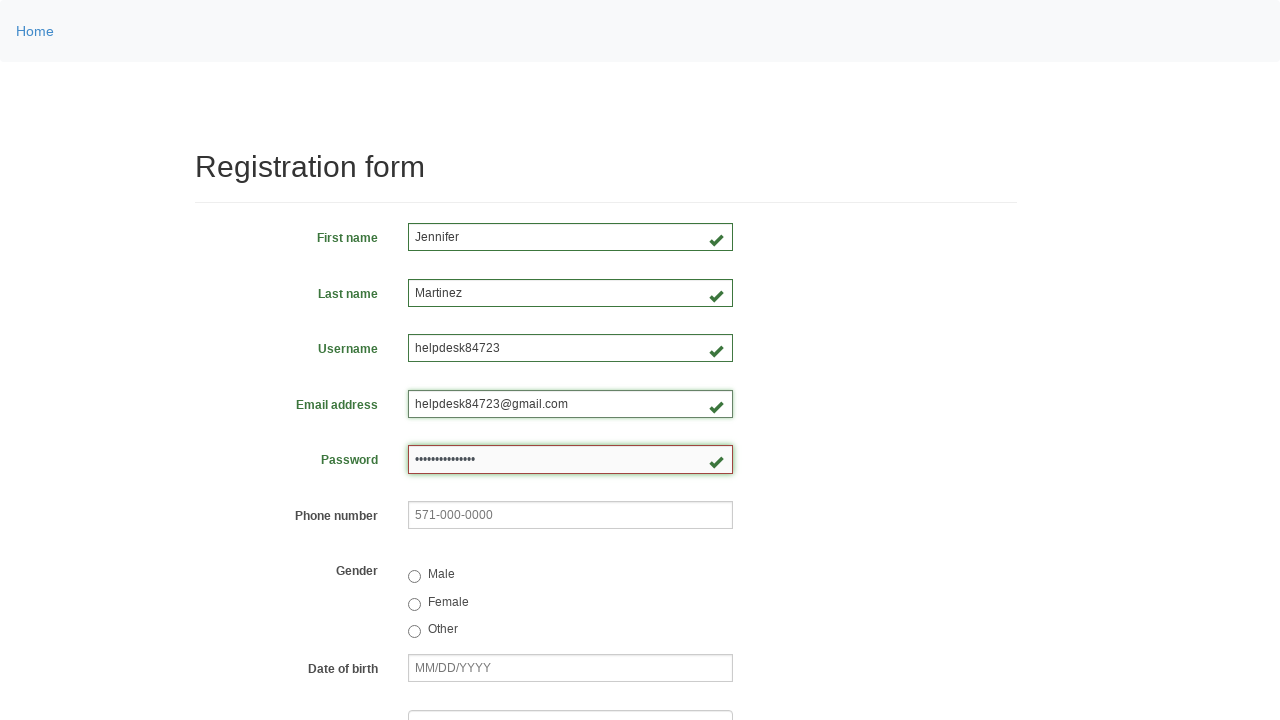

Filled phone number field with '571-234-8976' on input[name='phone']
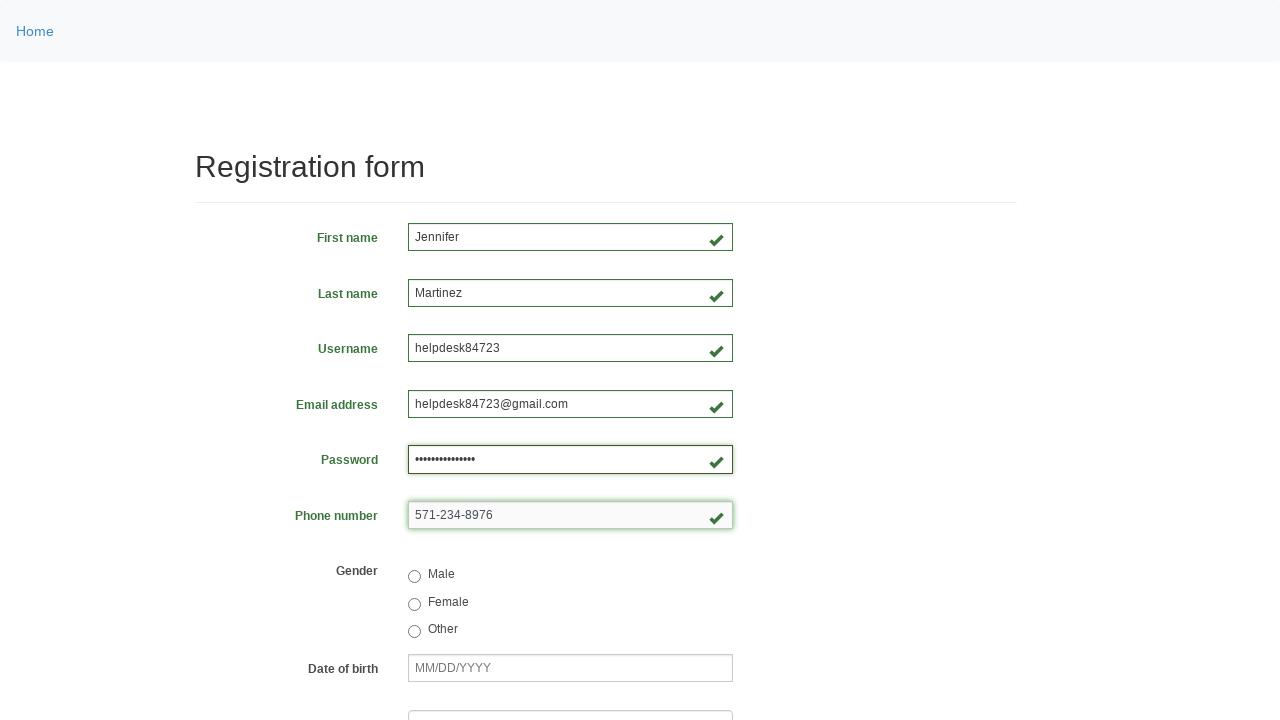

Selected female gender radio button at (414, 604) on input[value='female']
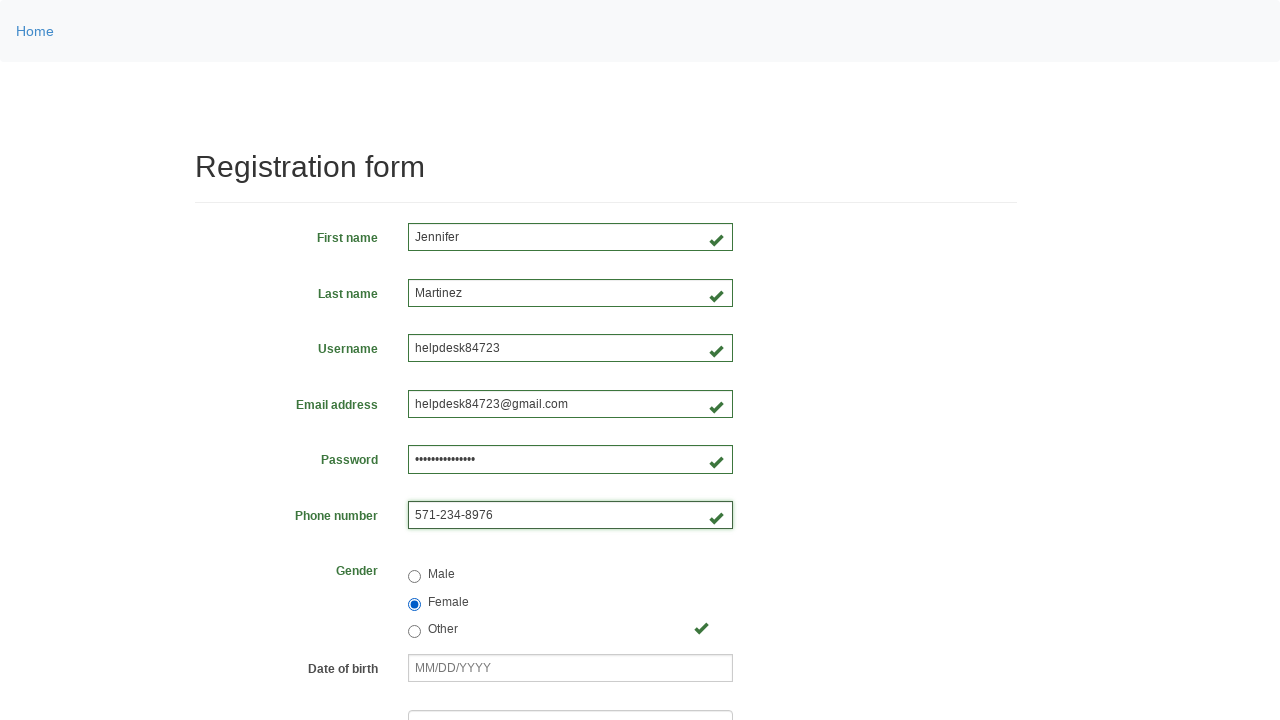

Filled date of birth field with '06/23/1990' on input[name='birthday']
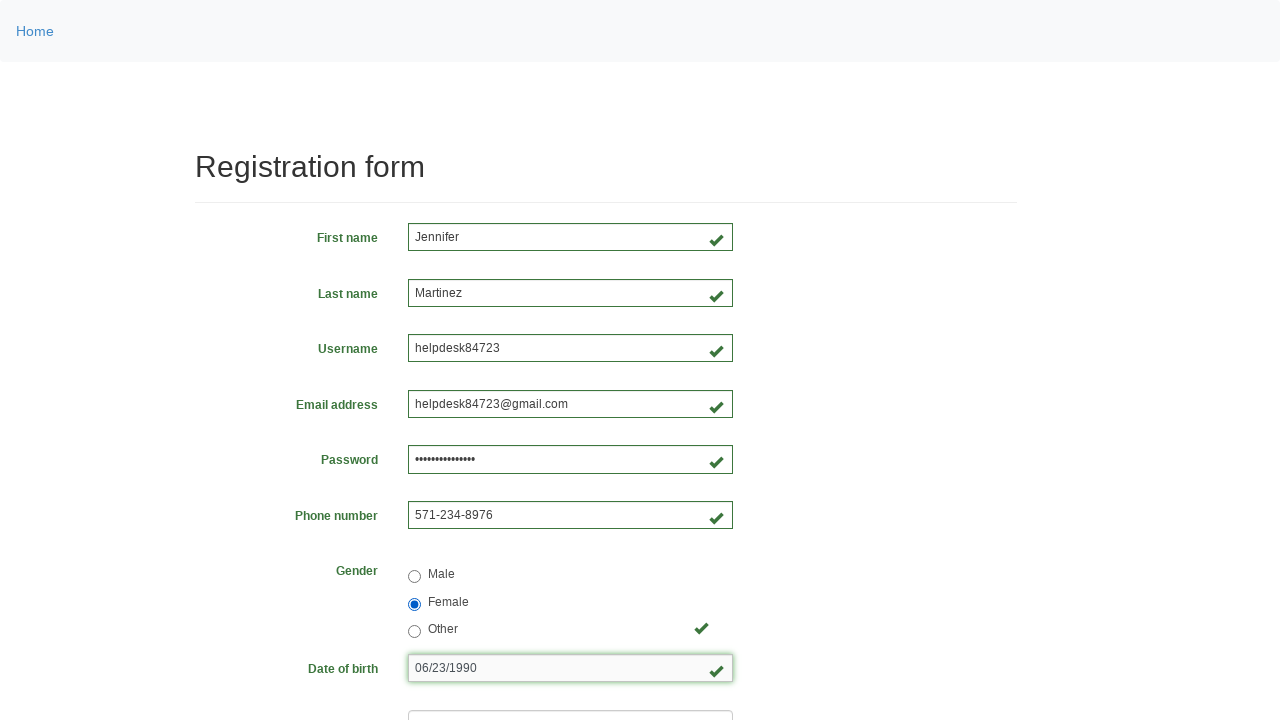

Selected department from dropdown (index 3) on select[name='department']
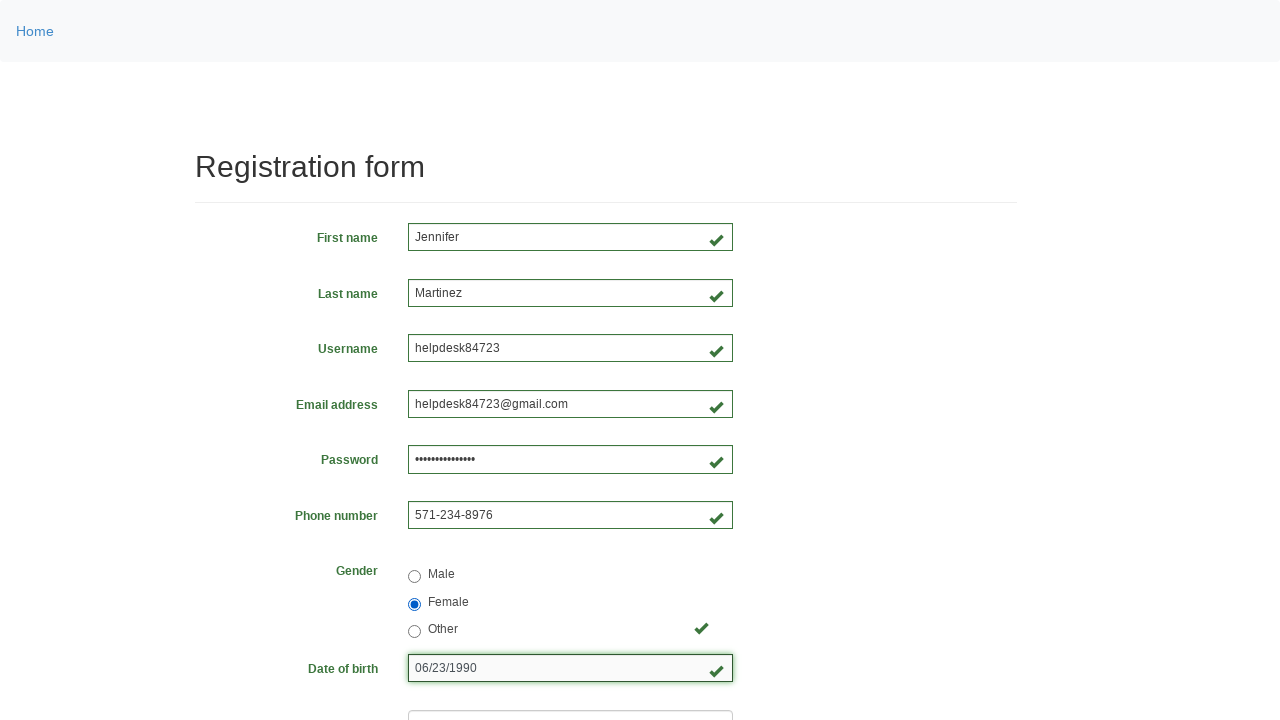

Selected job title from dropdown (index 2) on select[name='job_title']
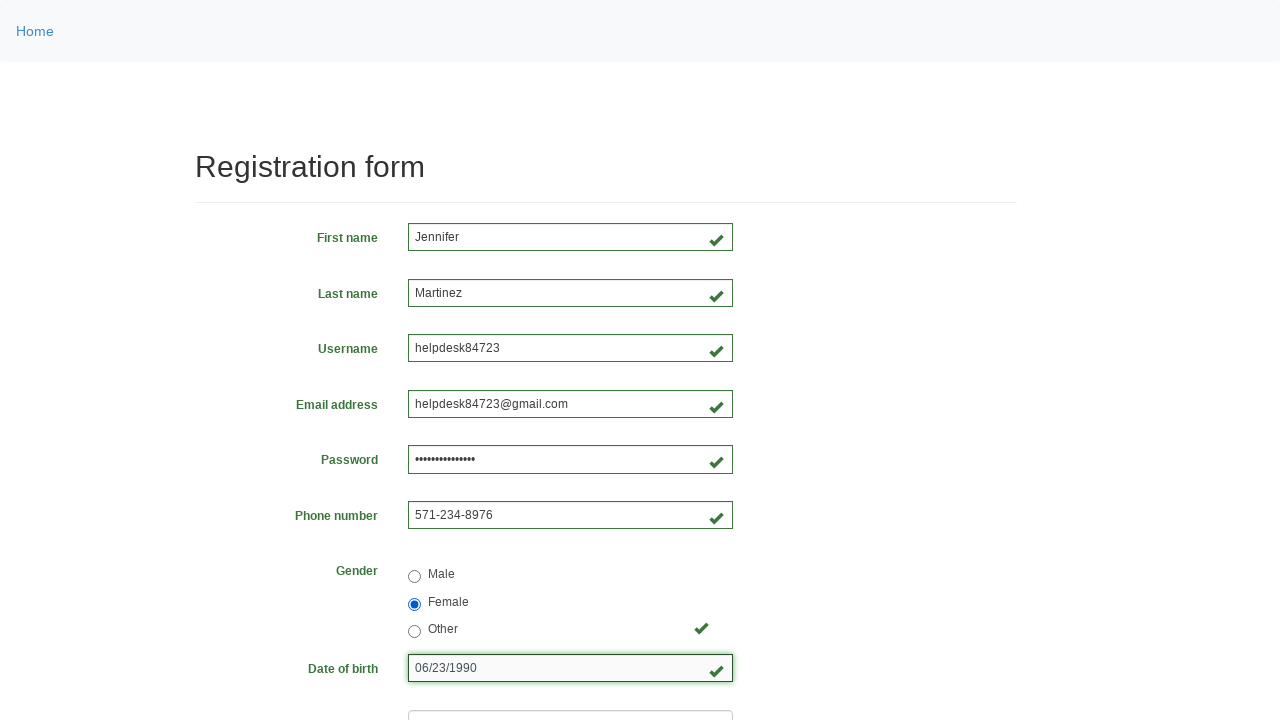

Selected JavaScript programming language checkbox at (520, 468) on input[value='javascript']
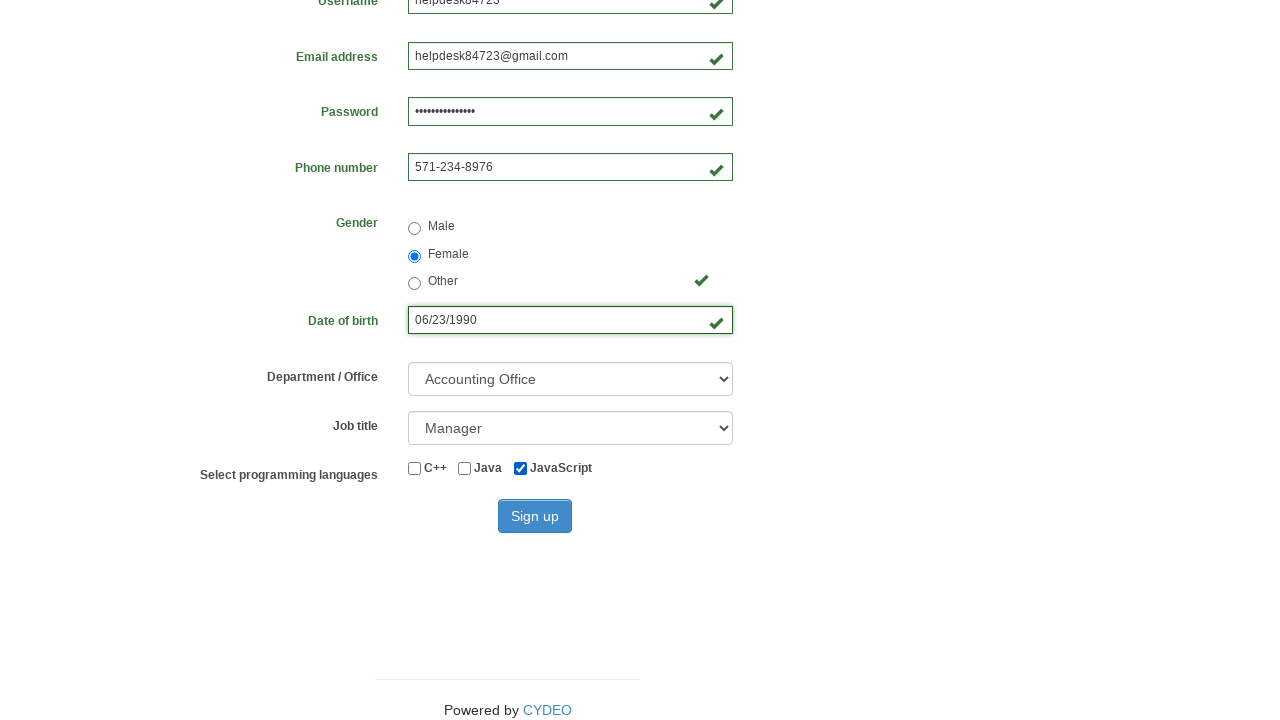

Clicked sign up button to submit registration form at (535, 516) on button[type='submit']
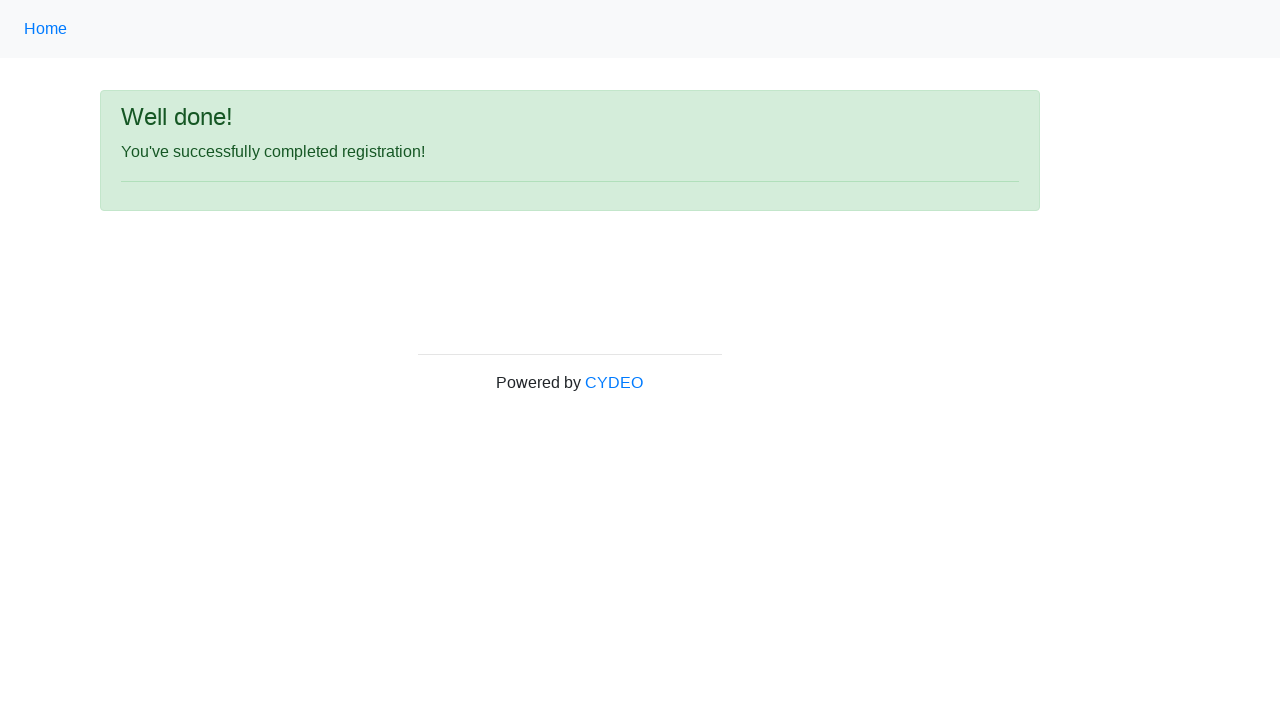

Success message 'You've successfully completed registration' appeared
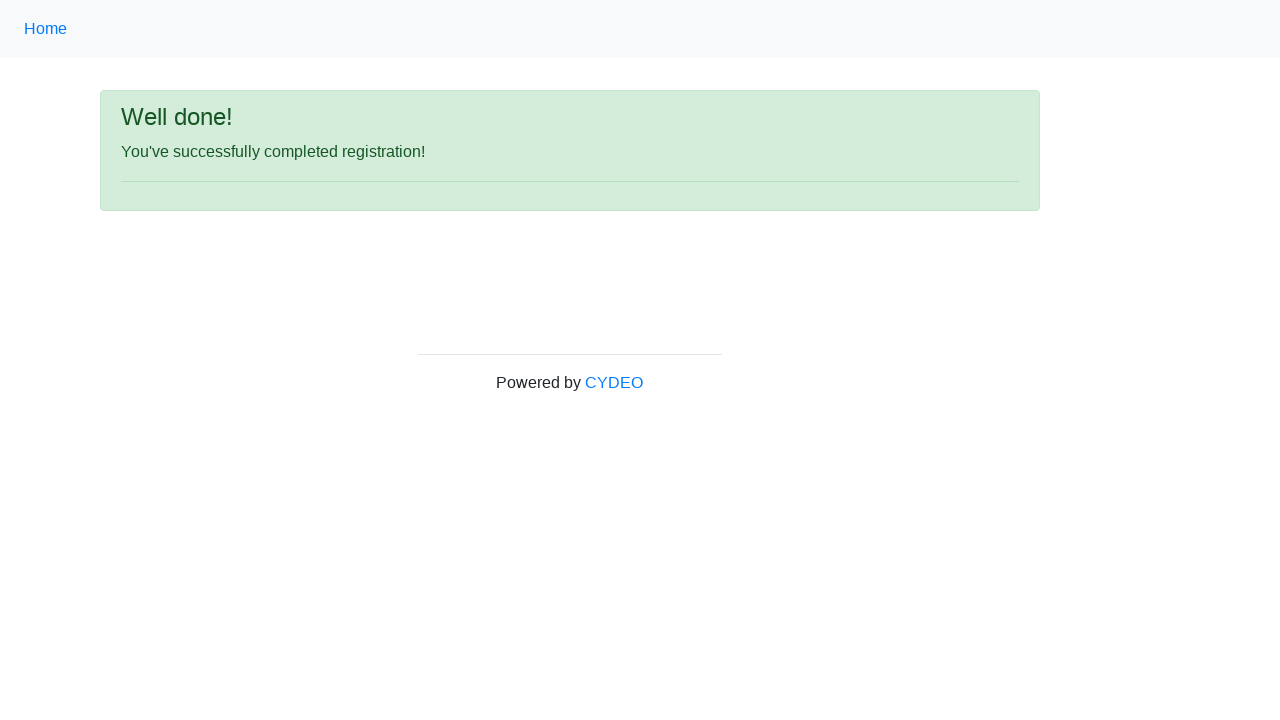

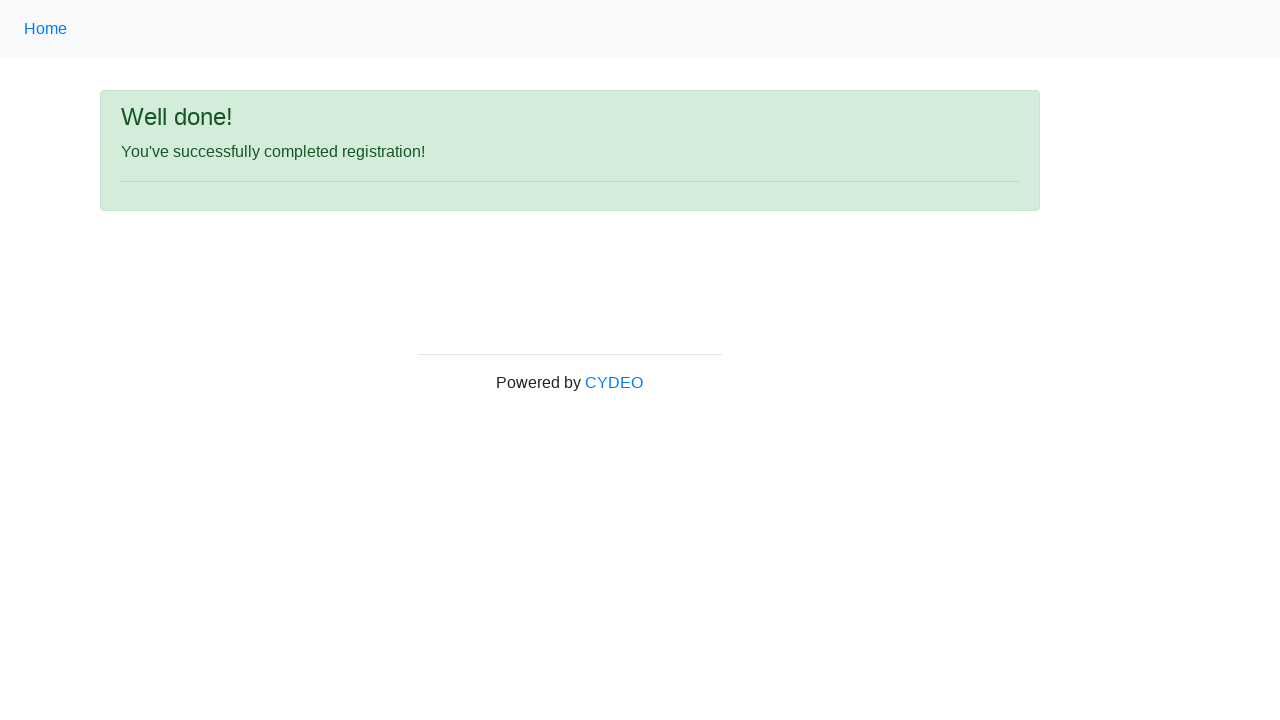